Tests link navigation by counting links on the page, in the footer, and in a specific footer column, then opens all links in the third footer column in new tabs and retrieves their titles

Starting URL: https://qaclickacademy-com.mutawakkil.com/

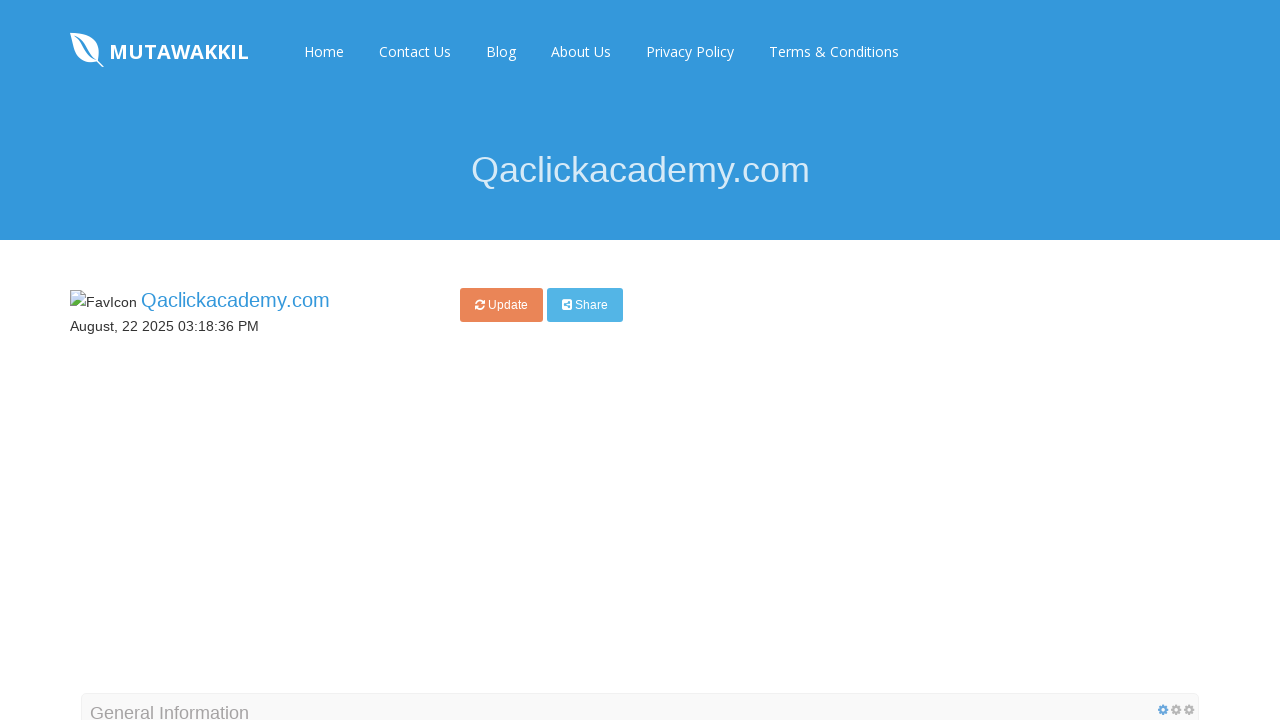

Counted all links on the page
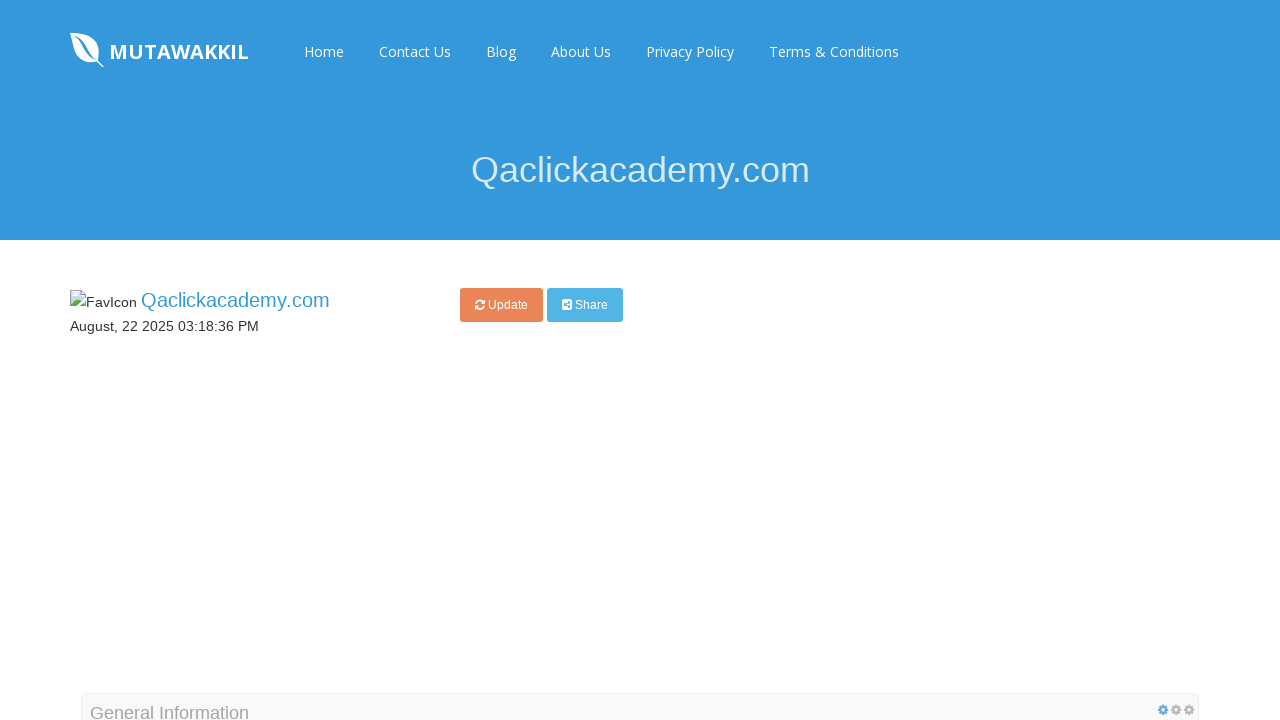

Counted all links in footer section
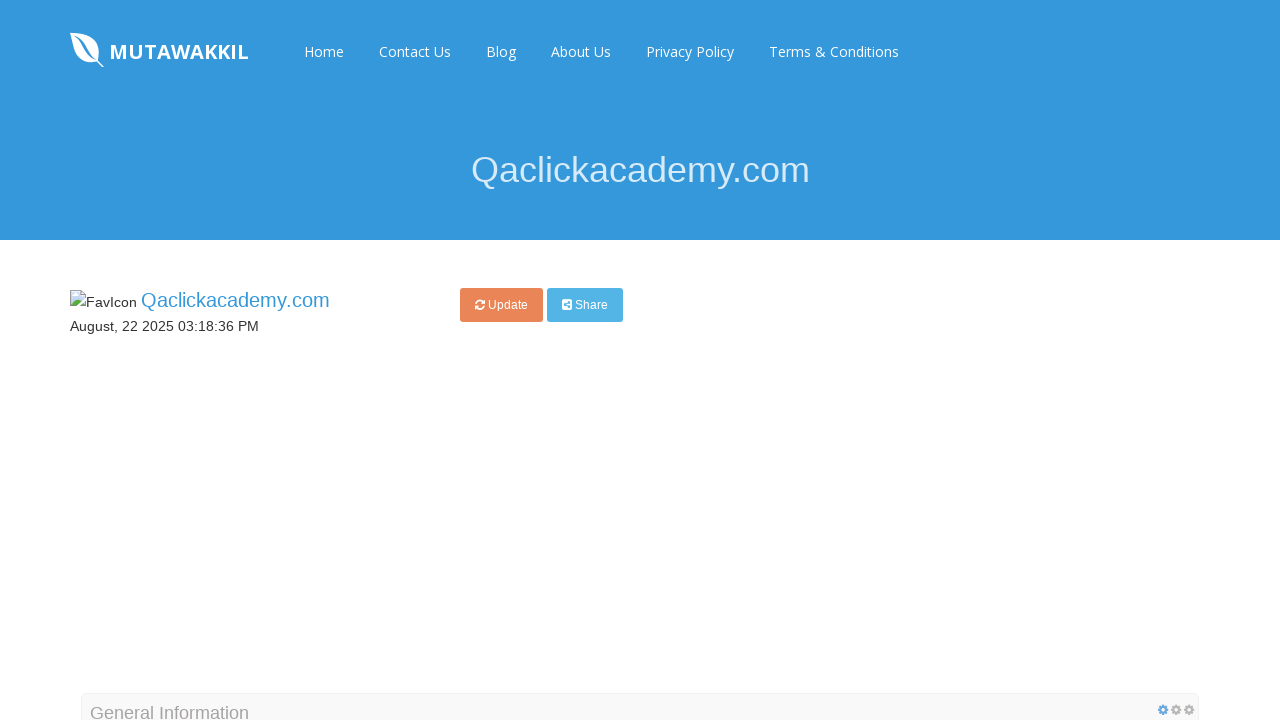

Counted links in third column of footer
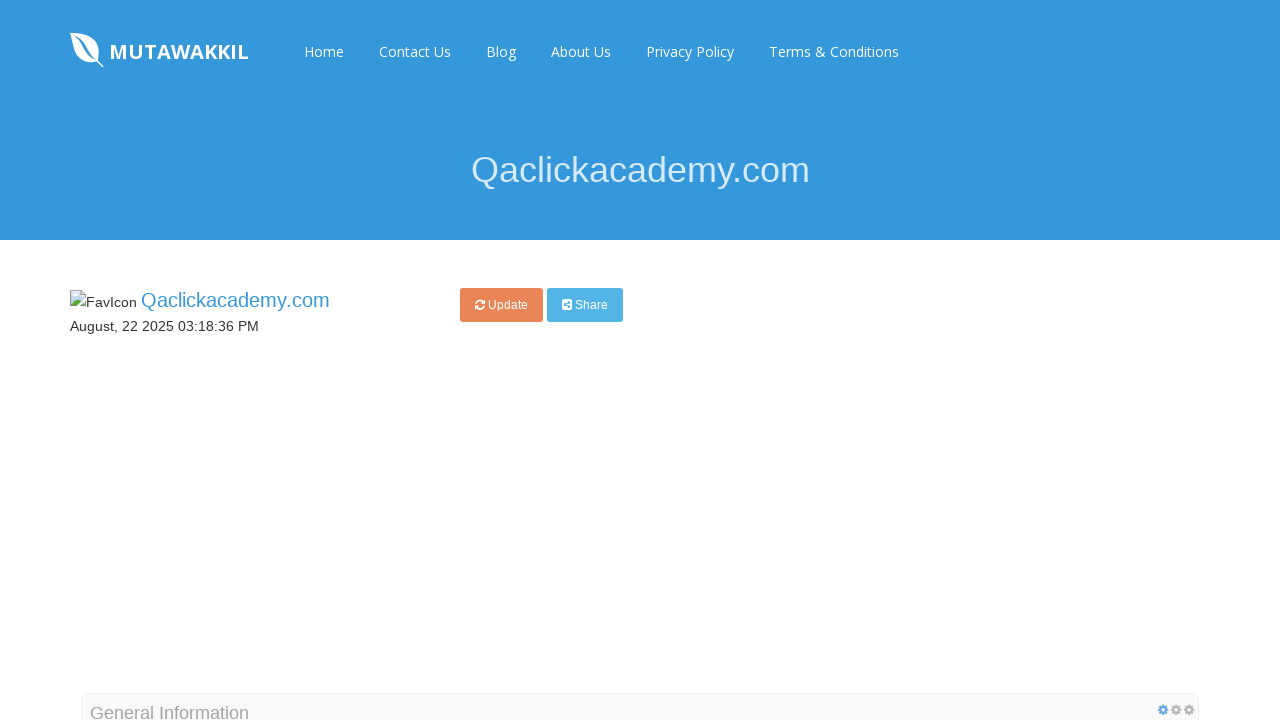

Retrieved all link elements from third footer column
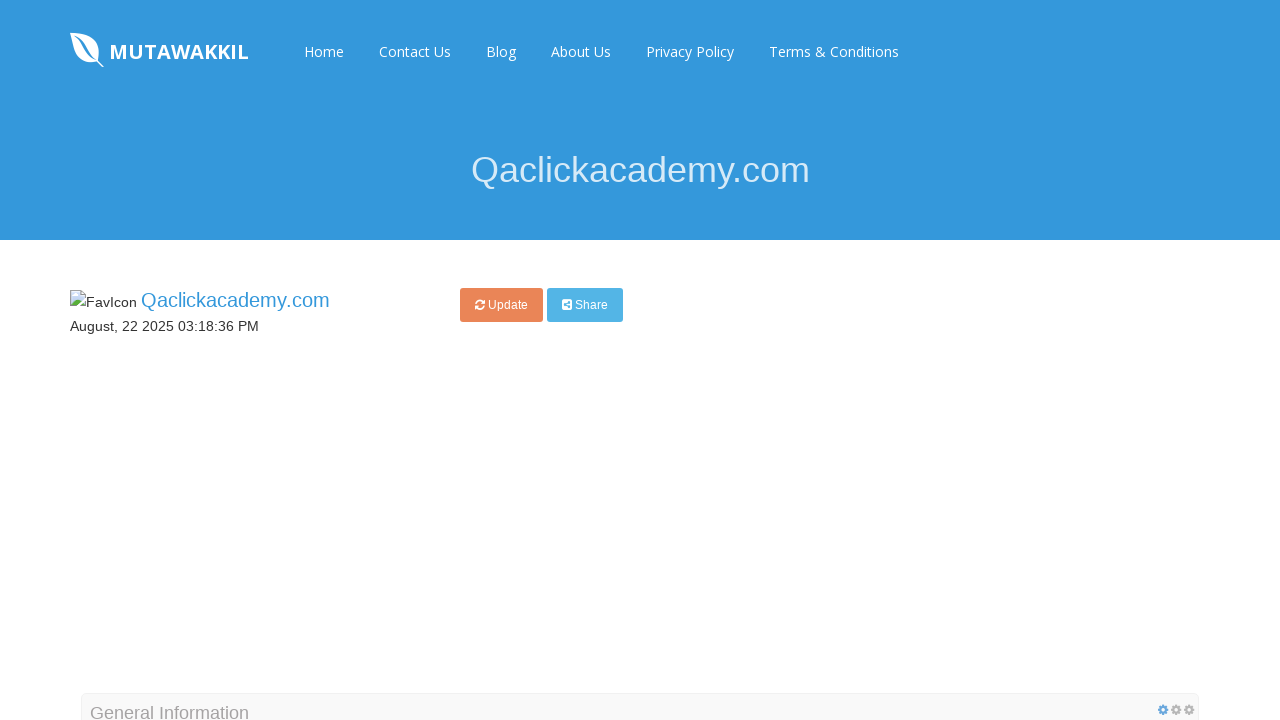

Opened new tab for link: https://mutawakkil.com/
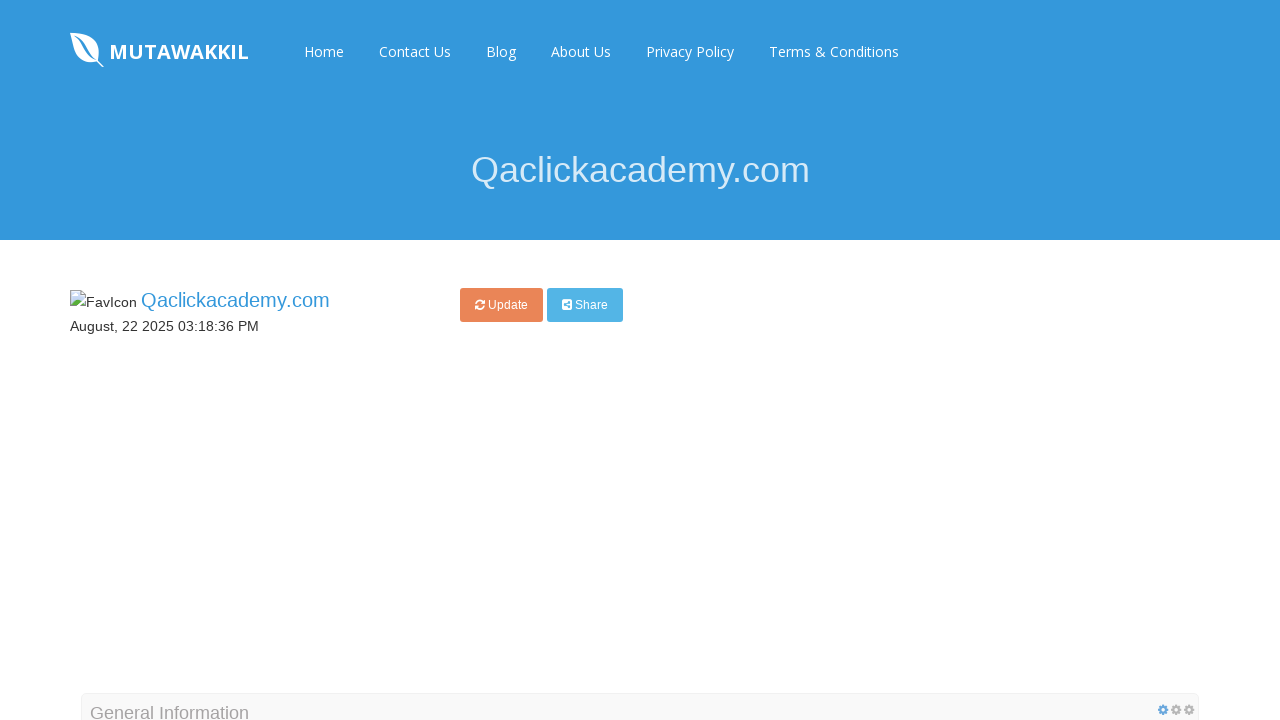

Navigated to https://mutawakkil.com/
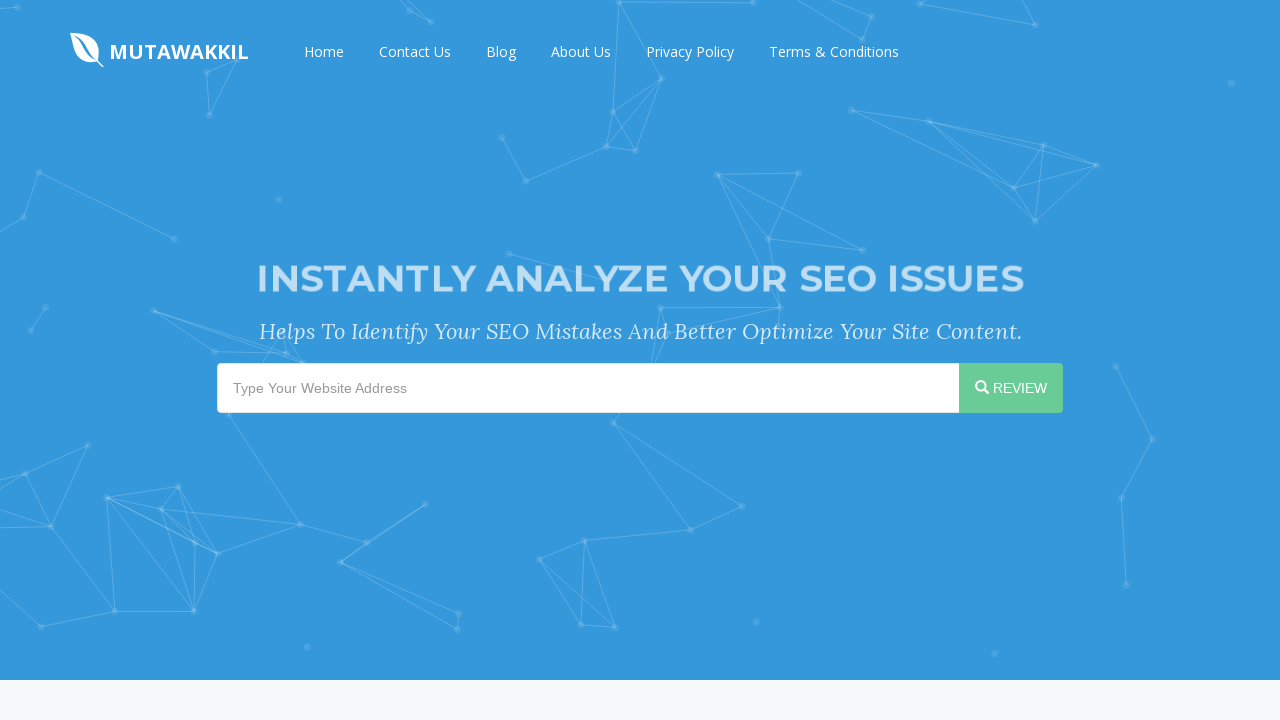

Retrieved page title: Mutawakkil : Web Statistics and SEO Analysis.
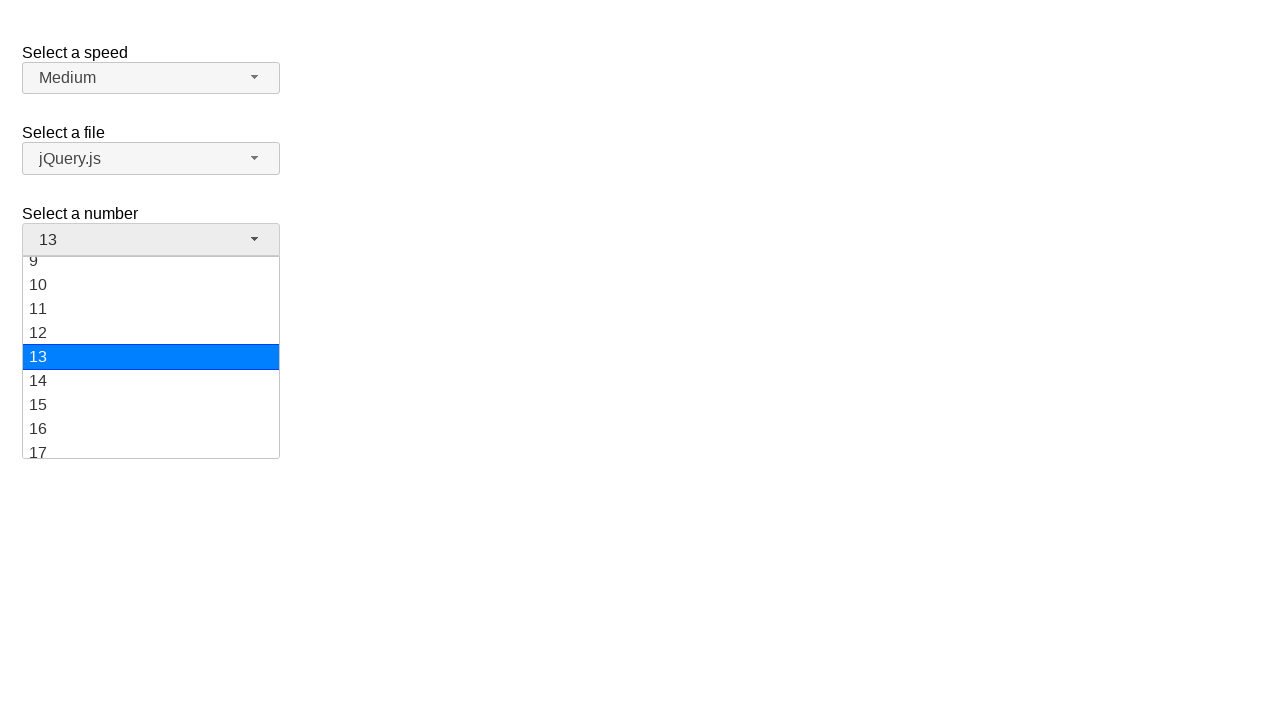

Closed the new tab
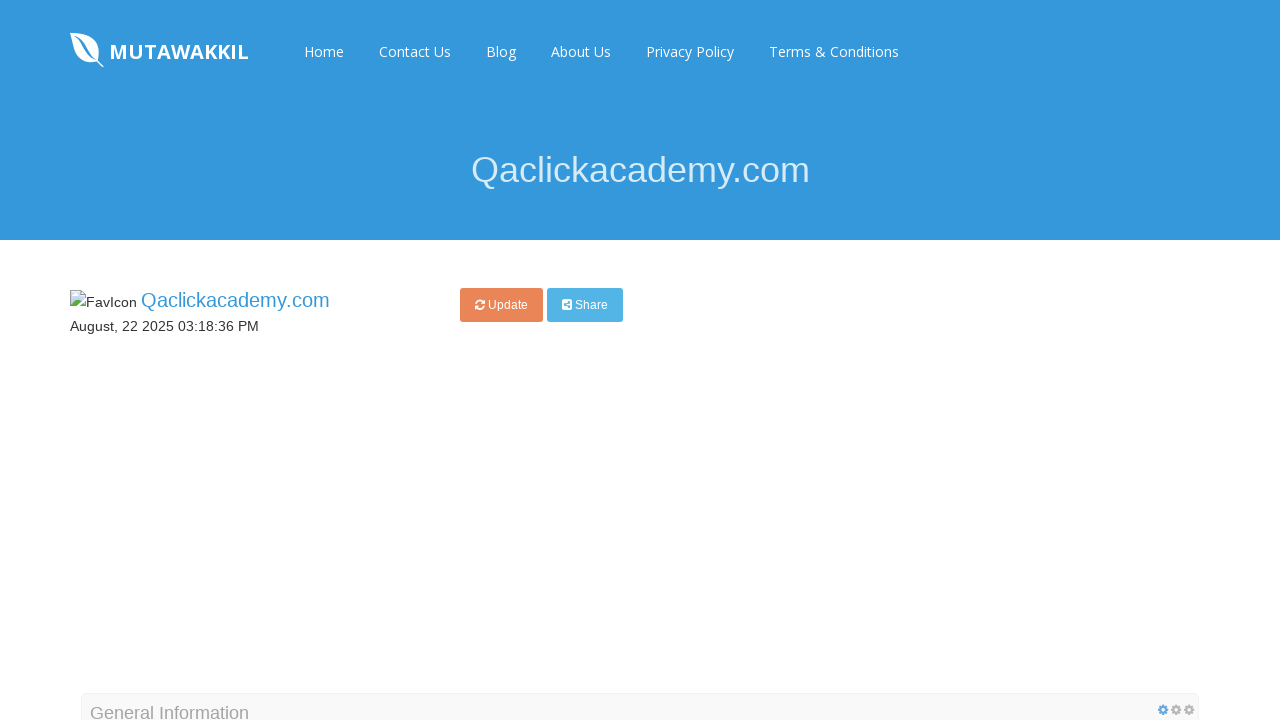

Opened new tab for link: https://mutawakkil.com/contact
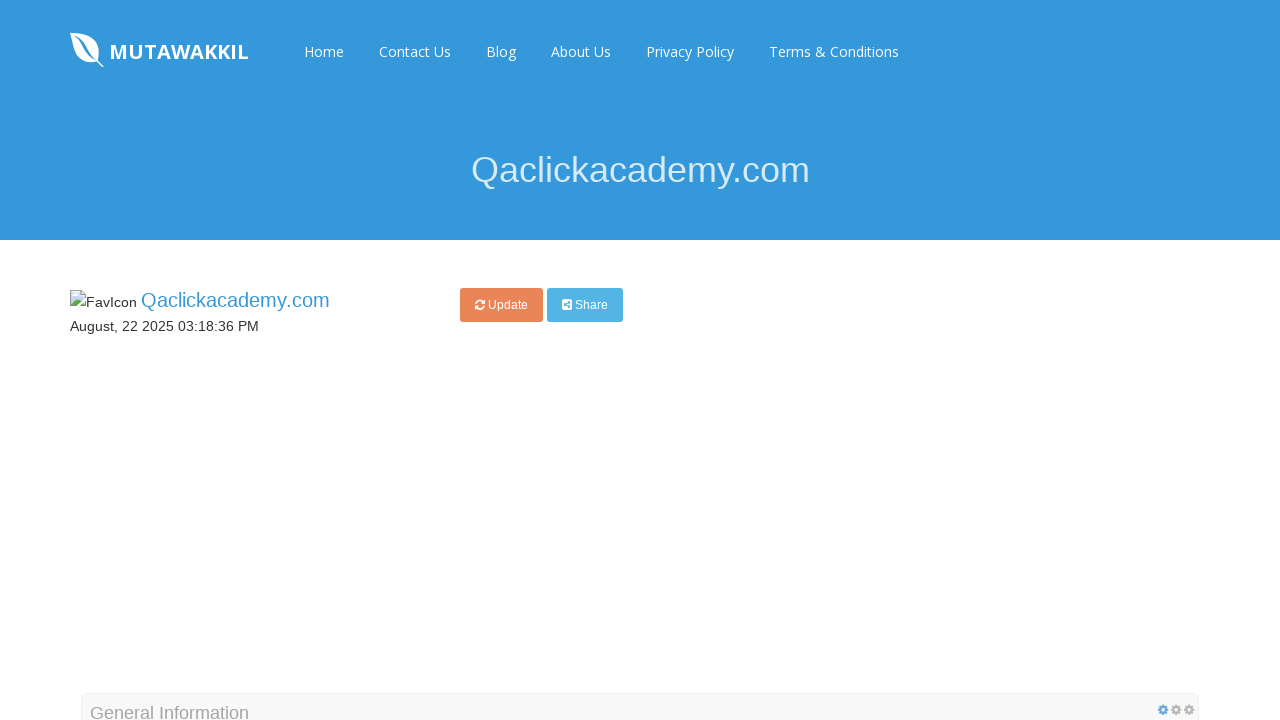

Navigated to https://mutawakkil.com/contact
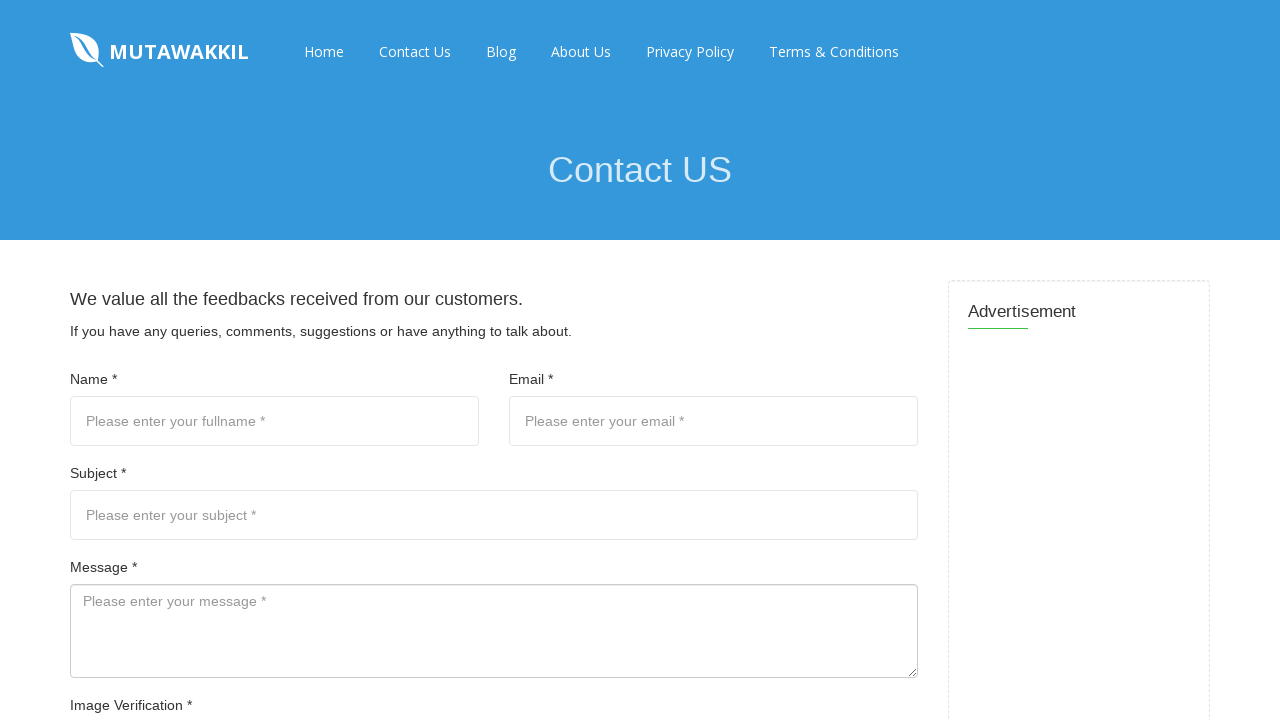

Closed the new tab
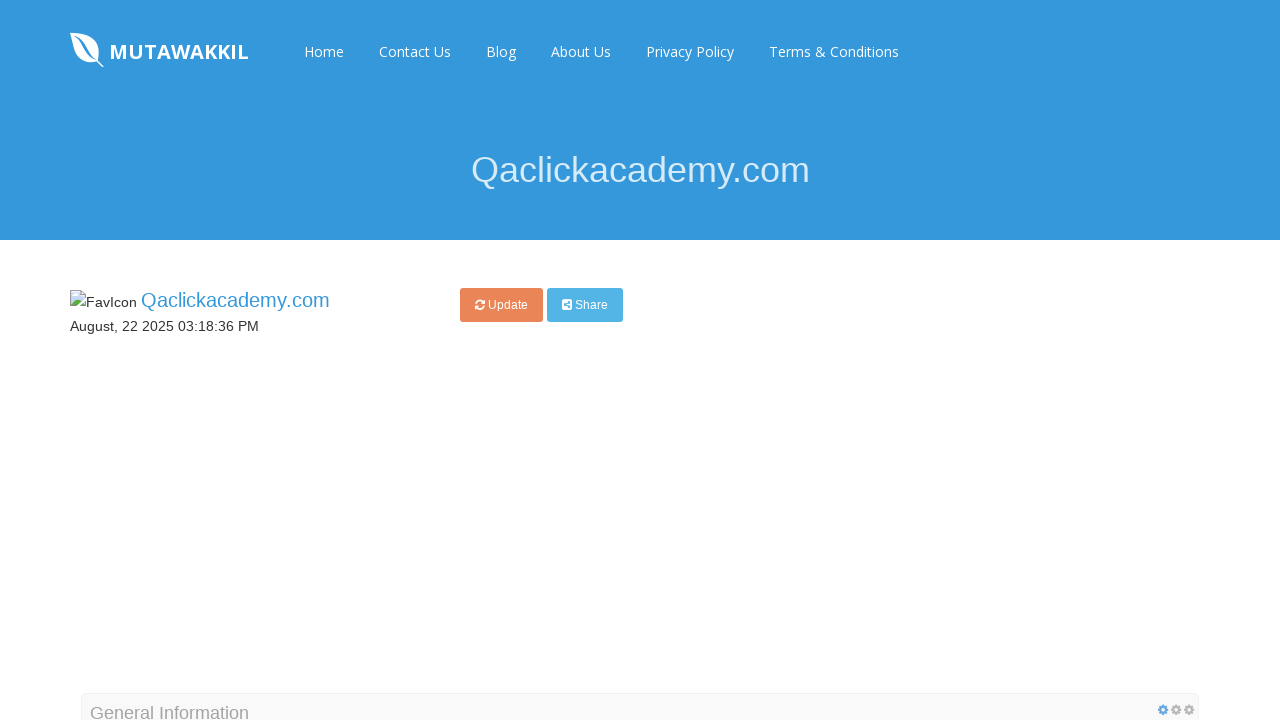

Opened new tab for link: https://mutawakkil.com/page/about-us
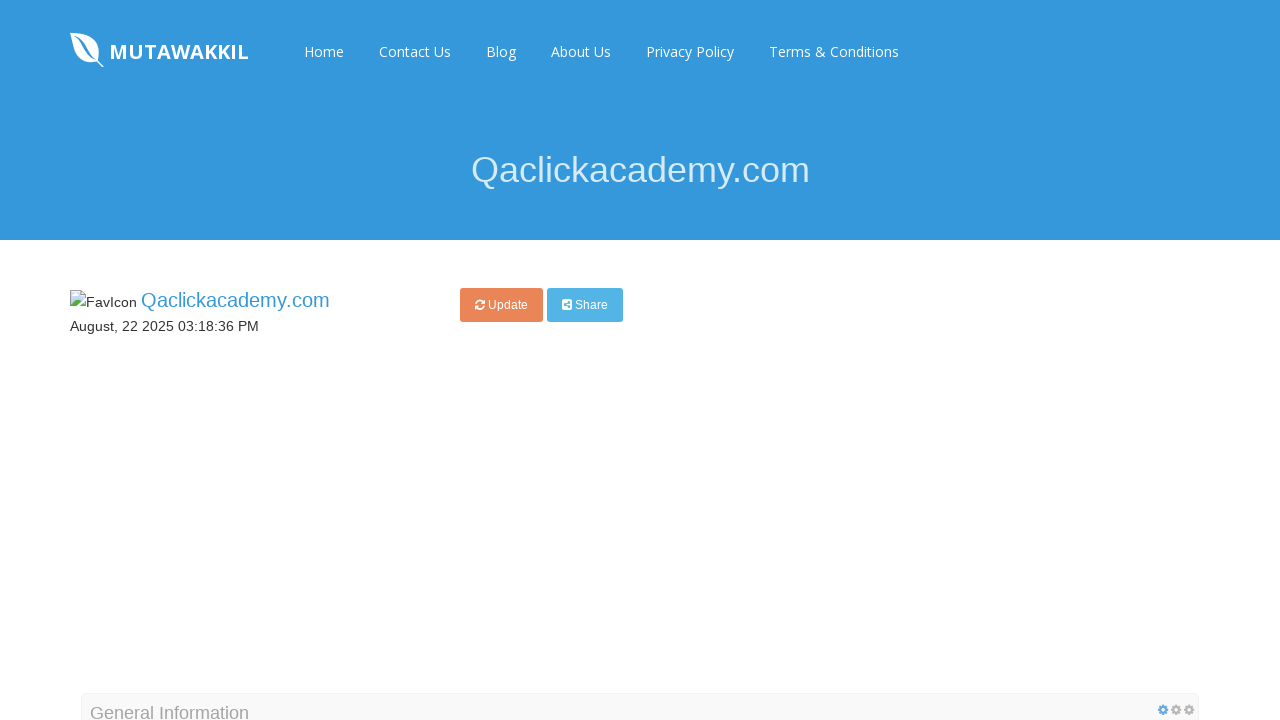

Navigated to https://mutawakkil.com/page/about-us
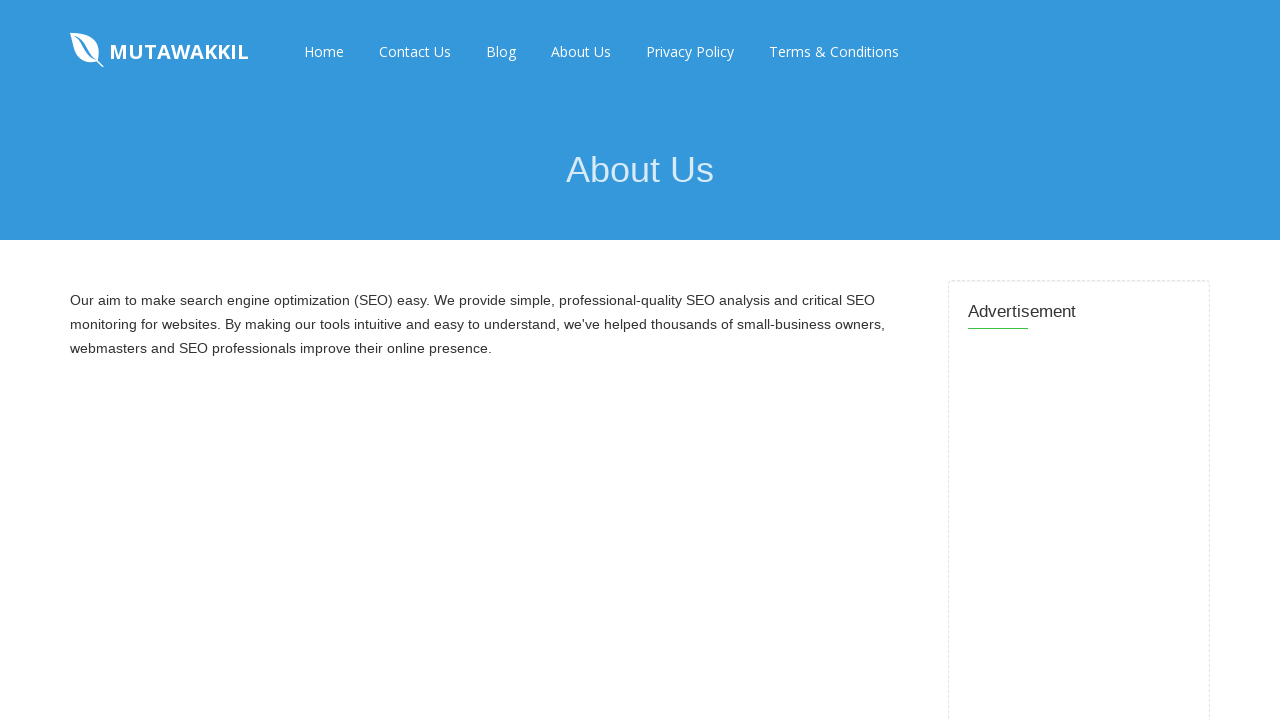

Closed the new tab
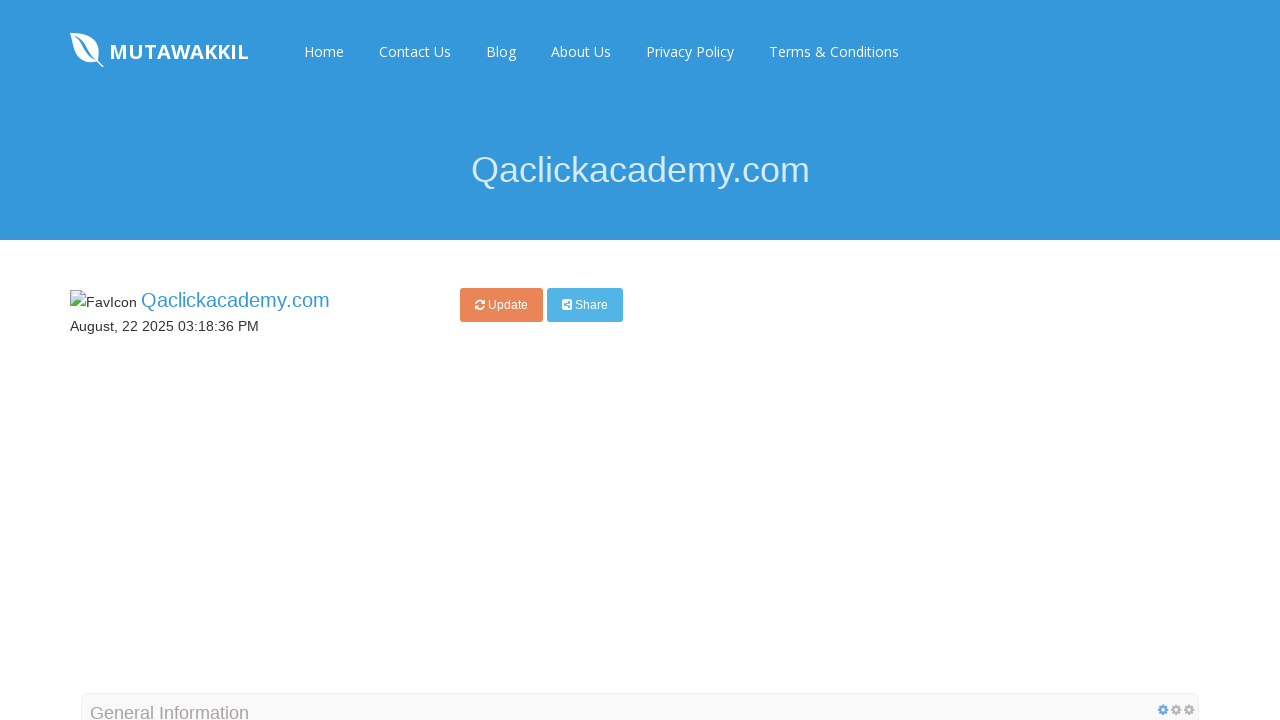

Opened new tab for link: https://mutawakkil.com/page/privacy-policy
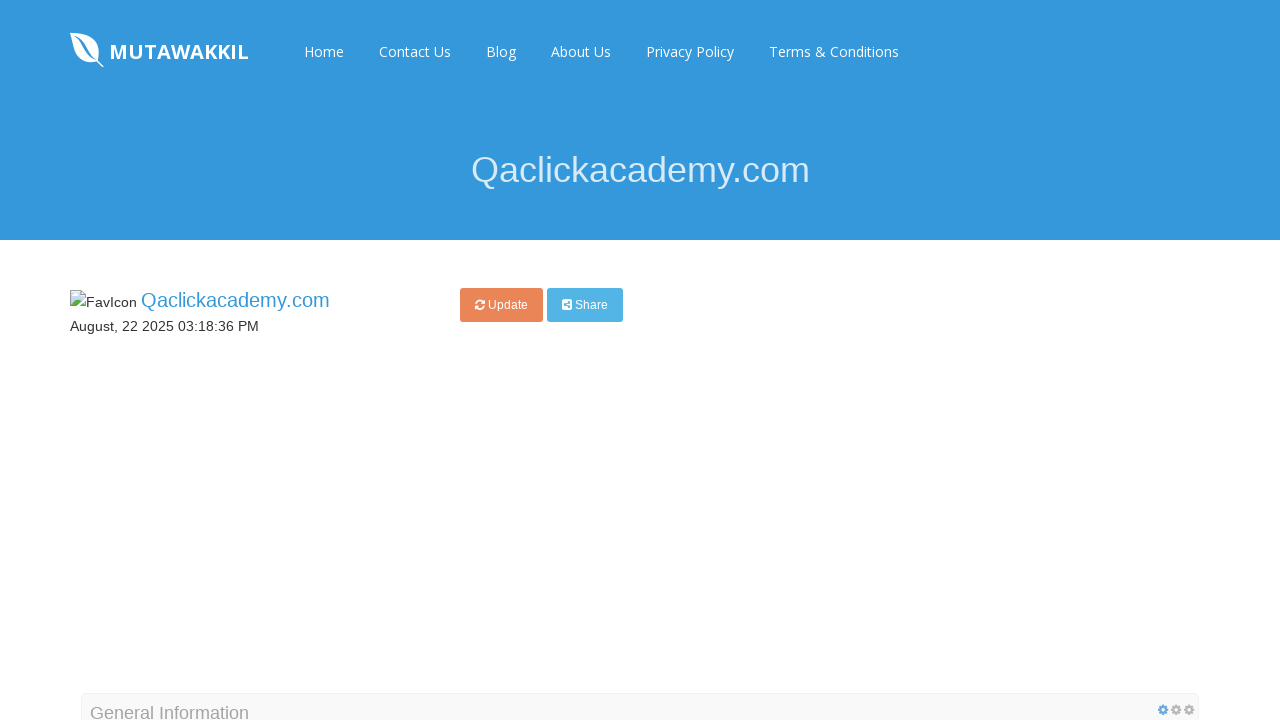

Navigated to https://mutawakkil.com/page/privacy-policy
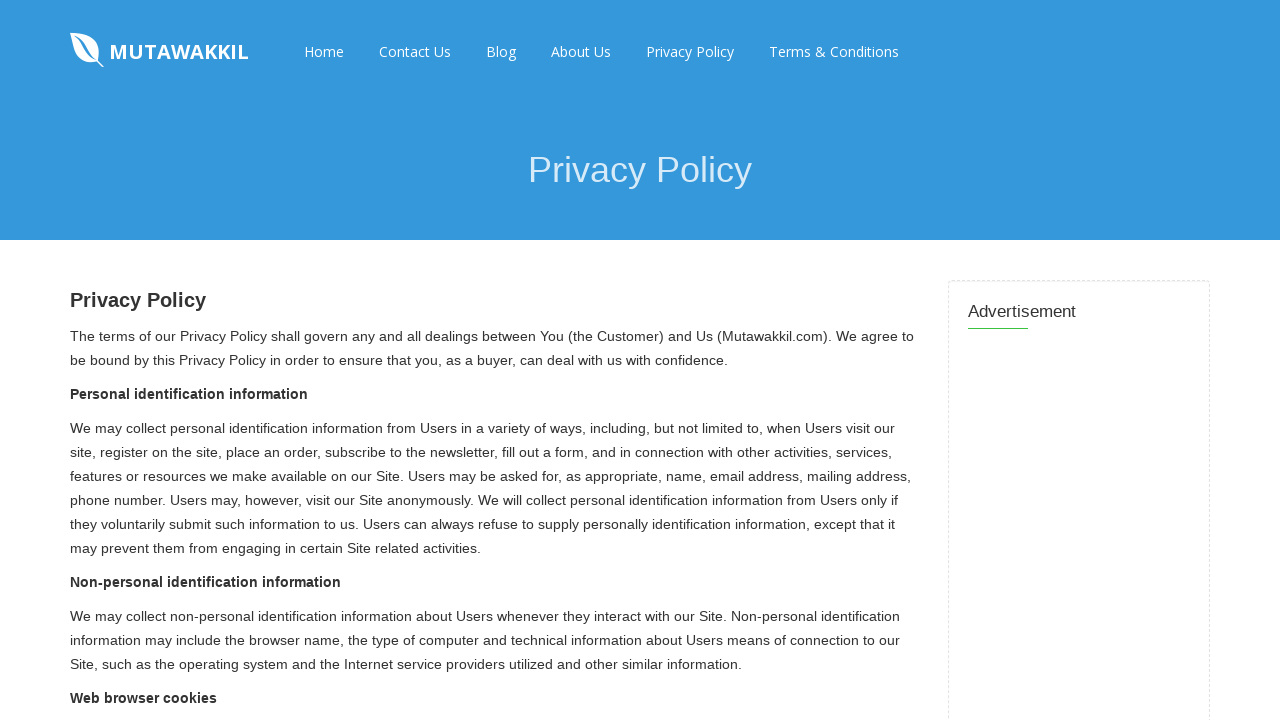

Closed the new tab
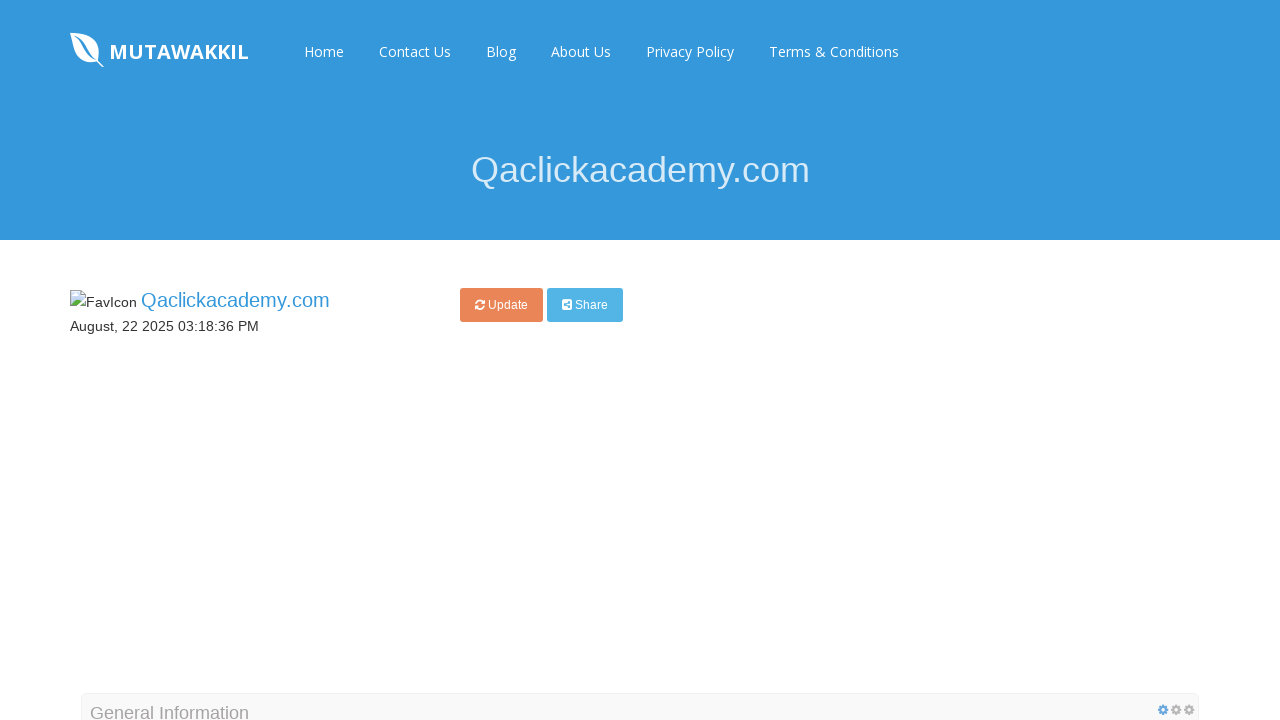

Opened new tab for link: https://mutawakkil.com/page/terms-and-conditions
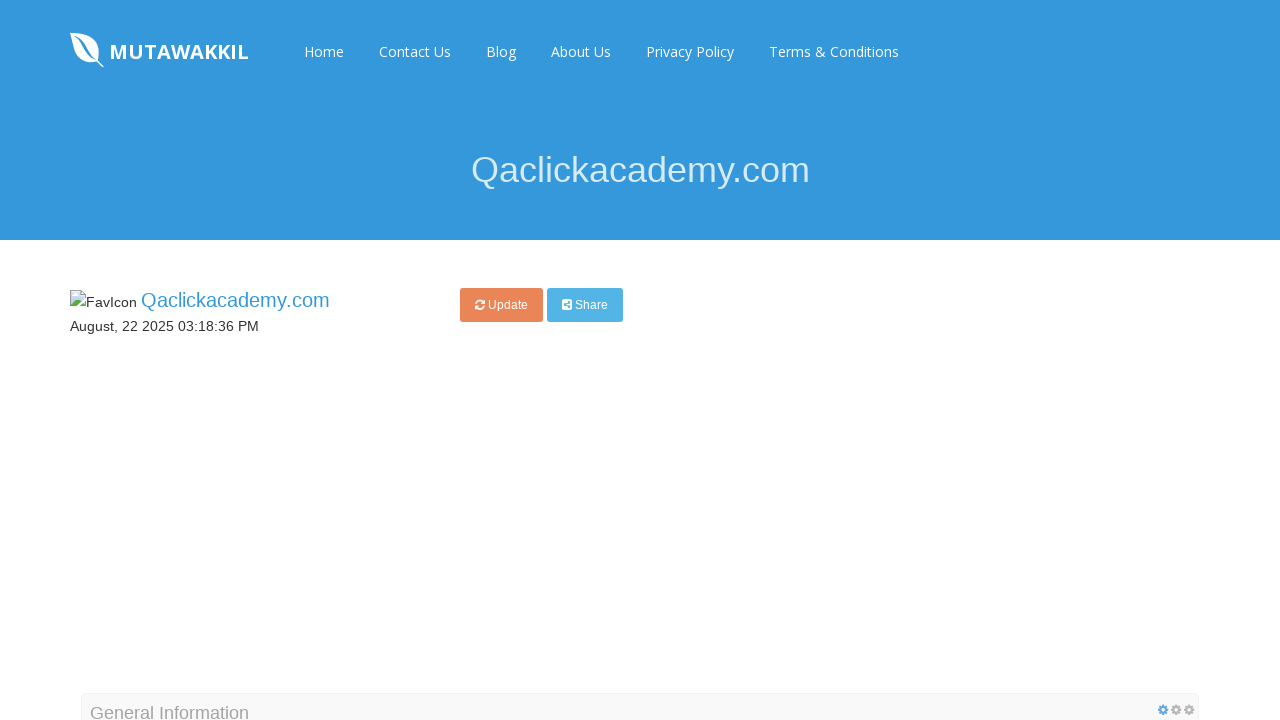

Navigated to https://mutawakkil.com/page/terms-and-conditions
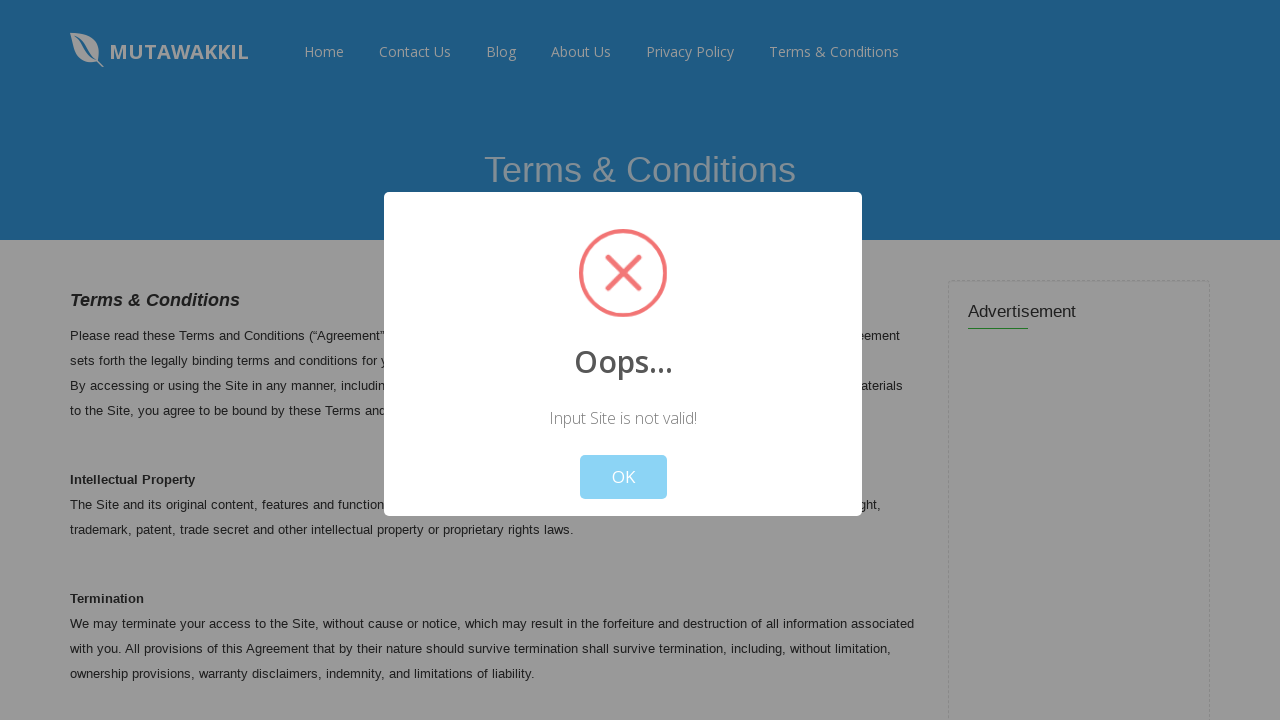

Closed the new tab
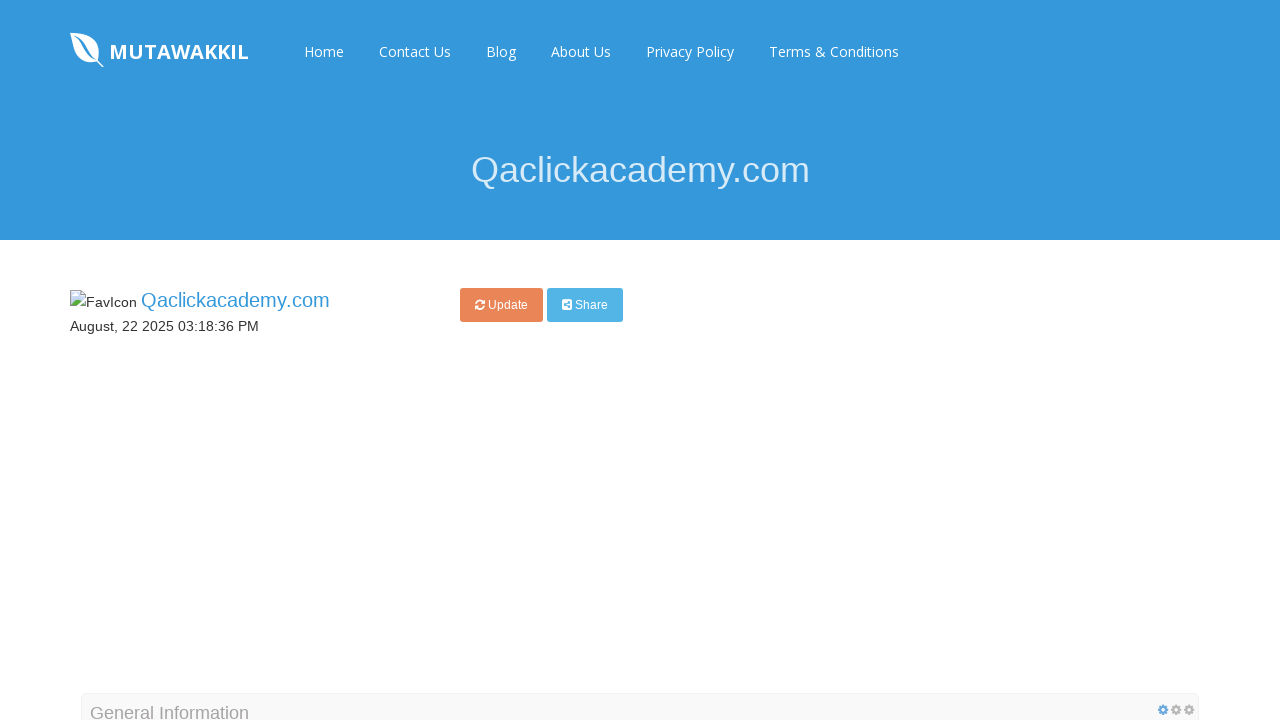

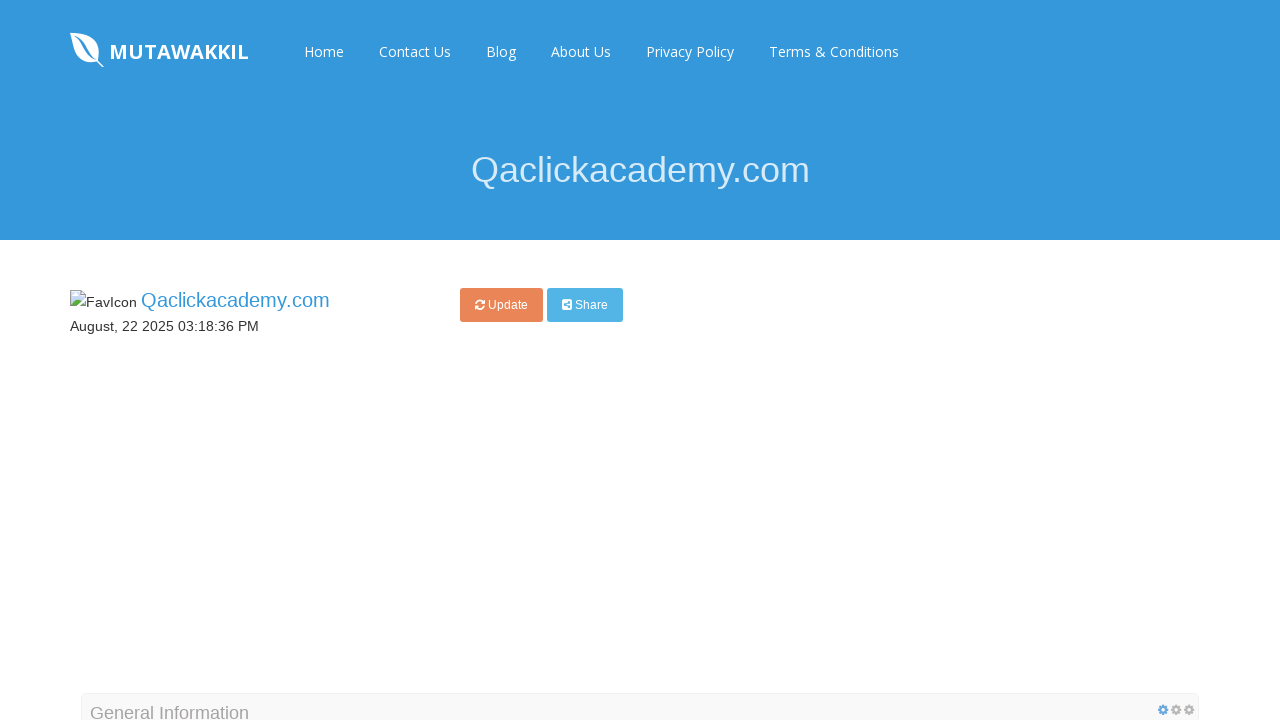